Tests the hotel listing functionality by clicking on the hotel list button and verifying that hotels are displayed

Starting URL: http://hotel-v3.progmasters.hu/

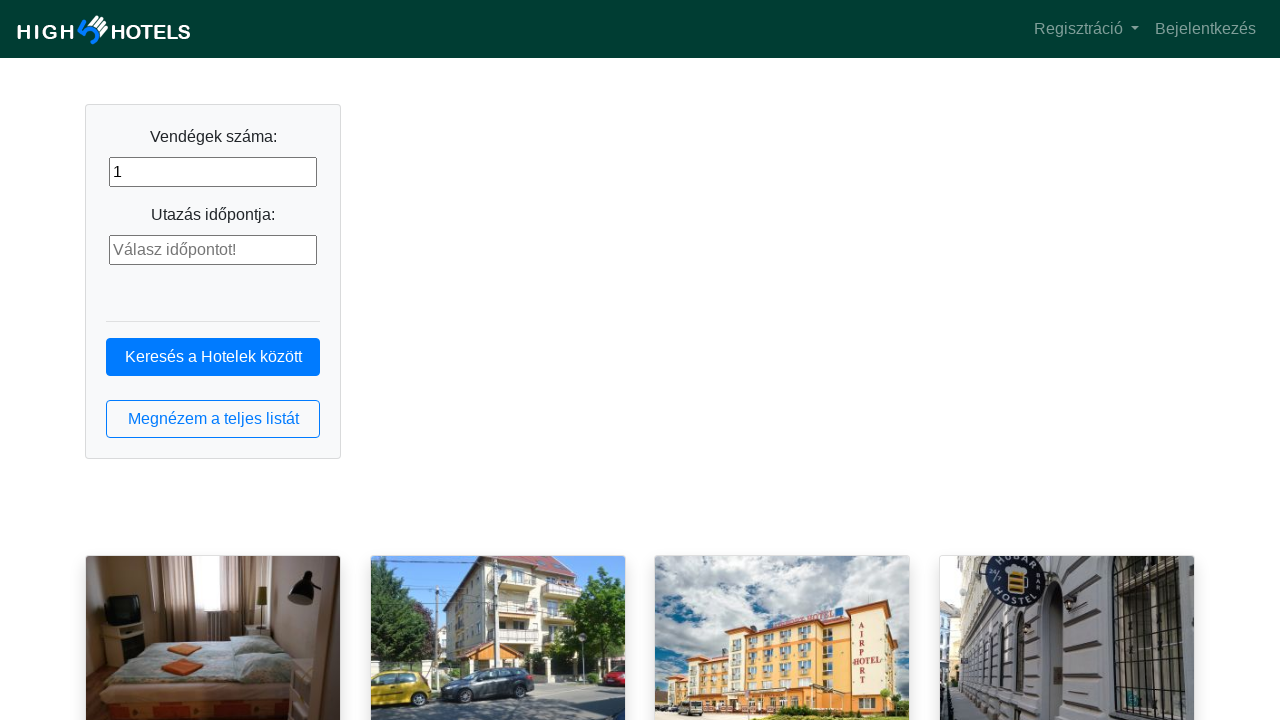

Clicked the hotel list button at (213, 419) on button.btn.btn-outline-primary.btn-block
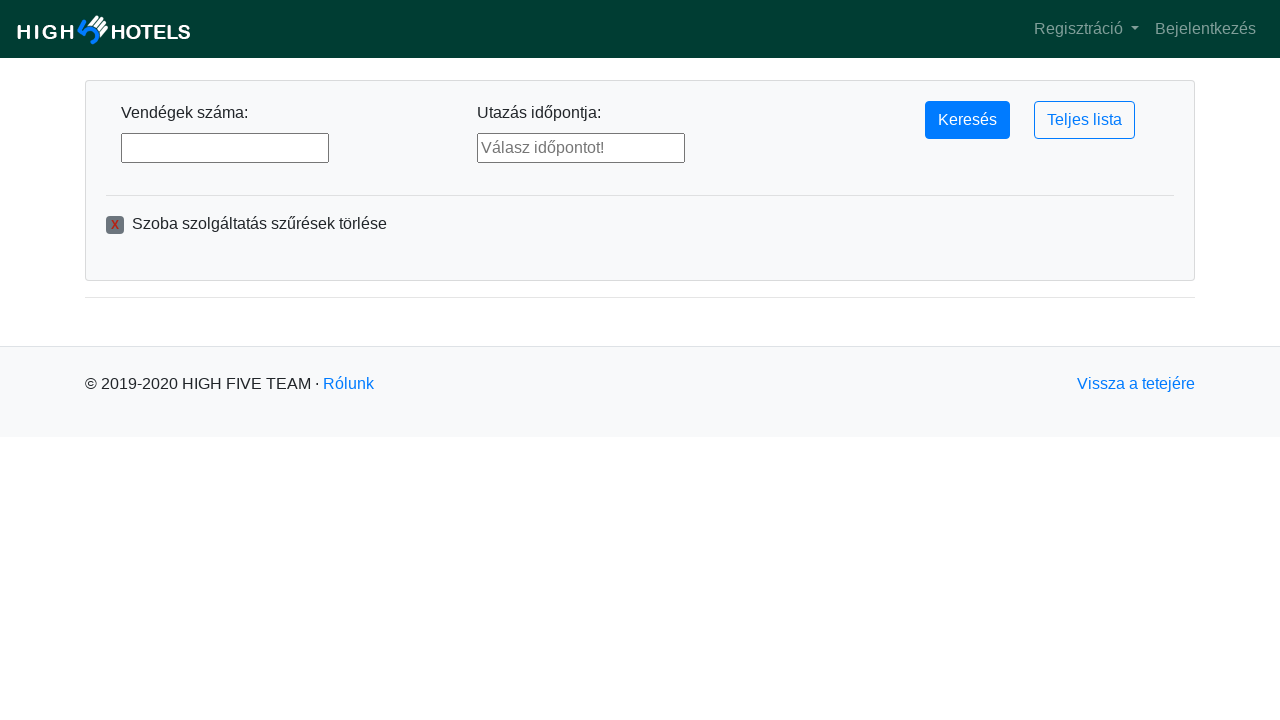

Waited for hotel list to load
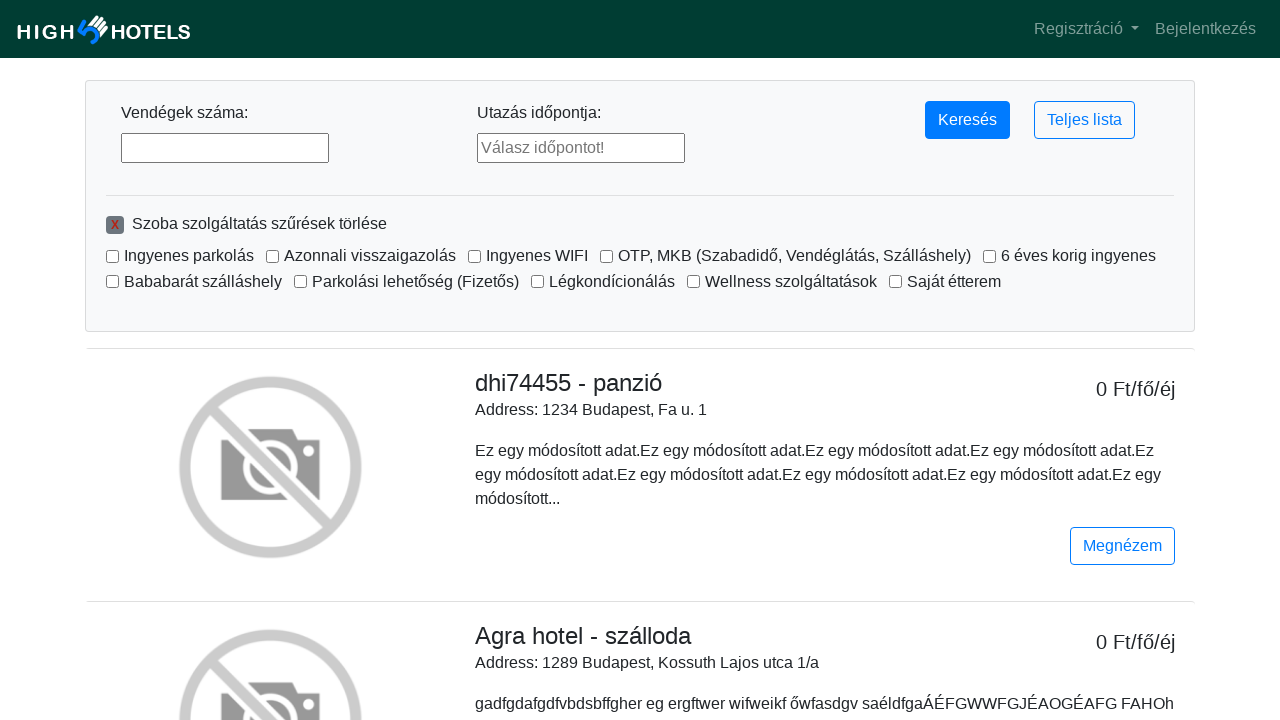

Located hotel elements on the page
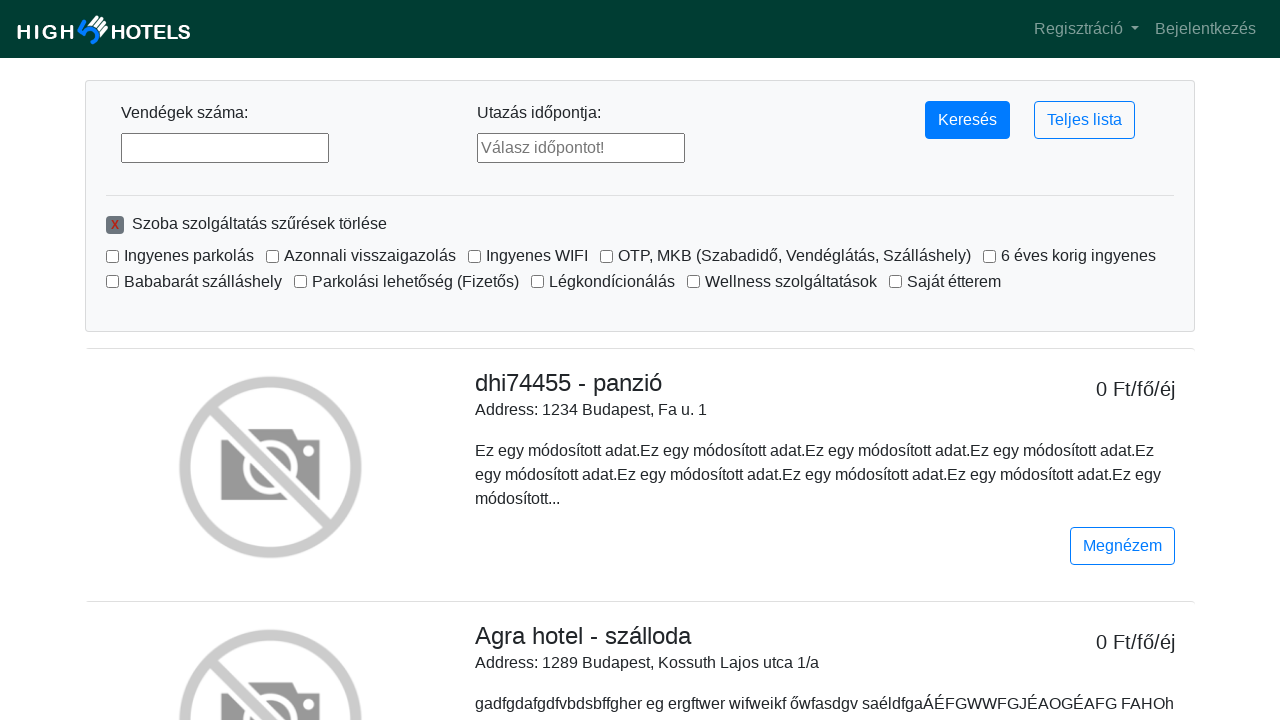

Verified that hotels are displayed - first hotel element is visible
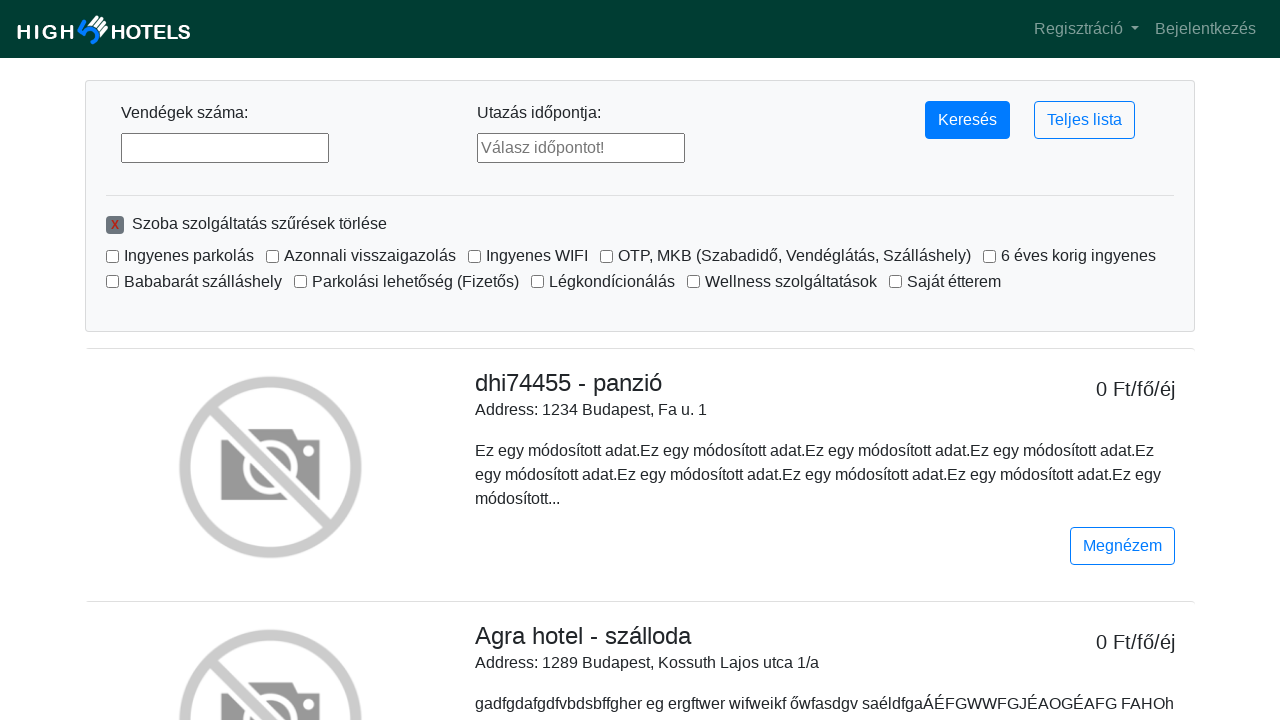

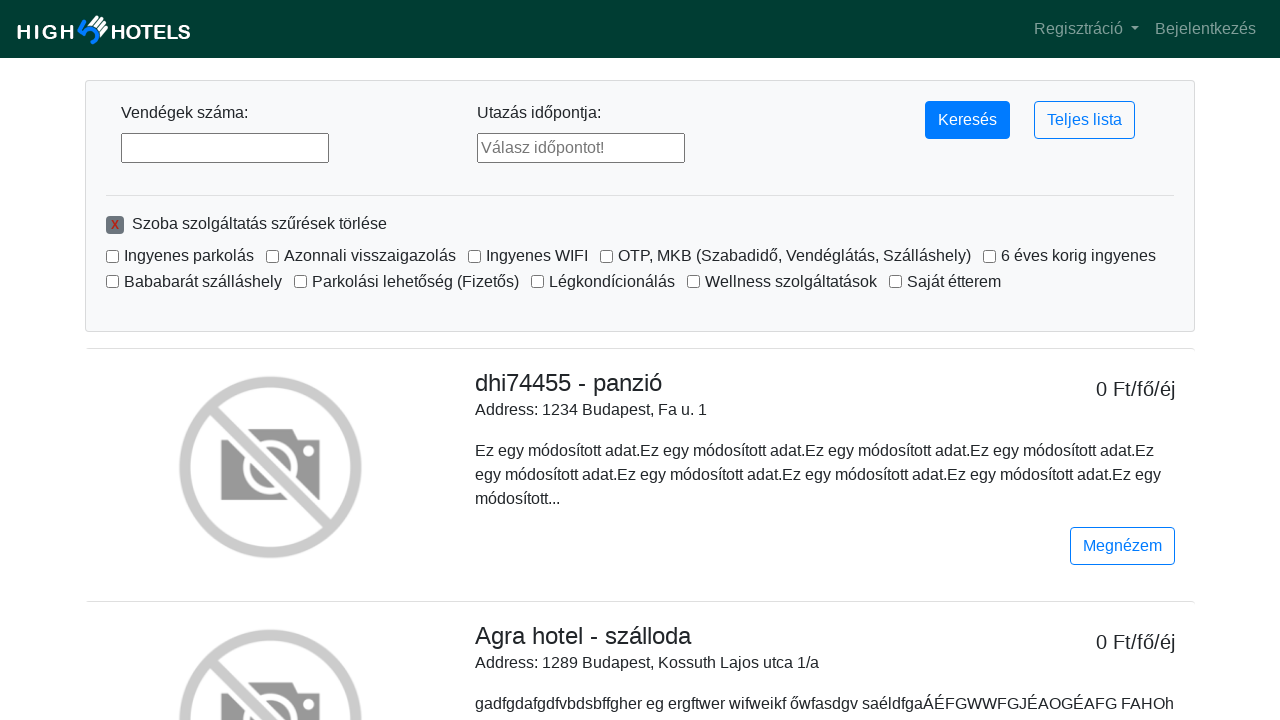